Navigates to the DemoQA broken links page and verifies that anchor link elements are present on the page

Starting URL: https://demoqa.com/broken

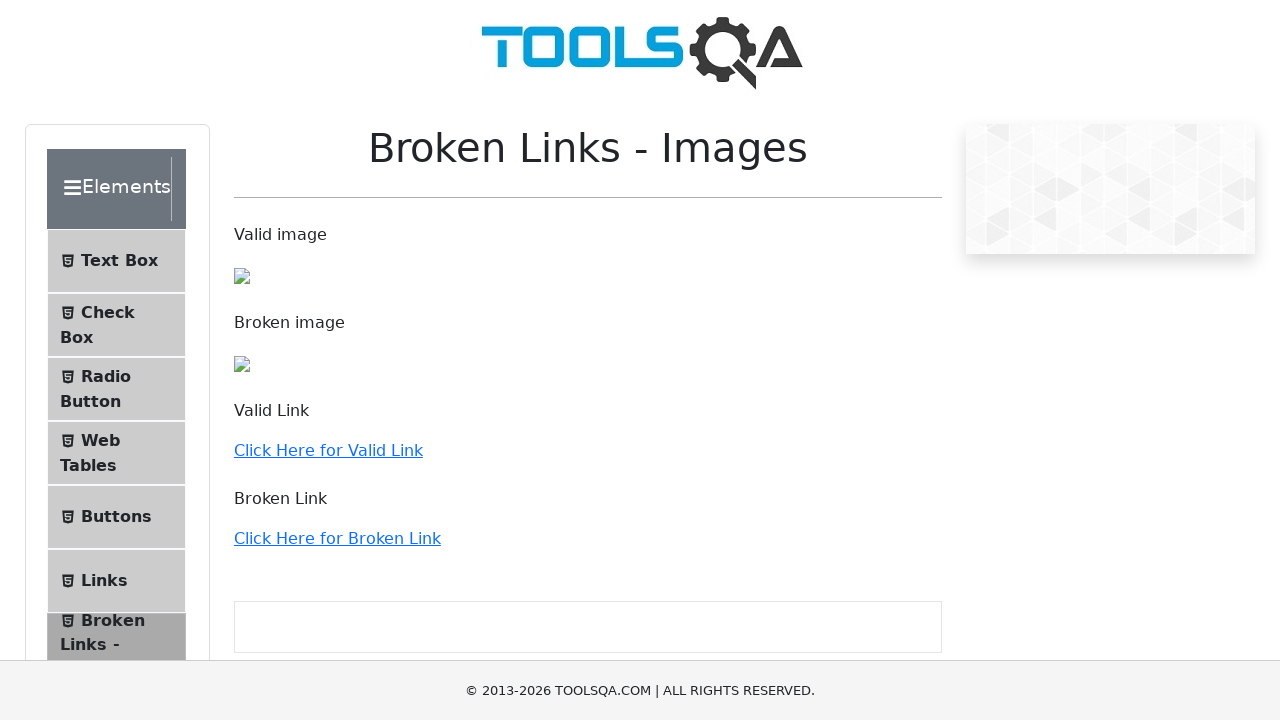

Navigated to DemoQA broken links page at https://demoqa.com/broken
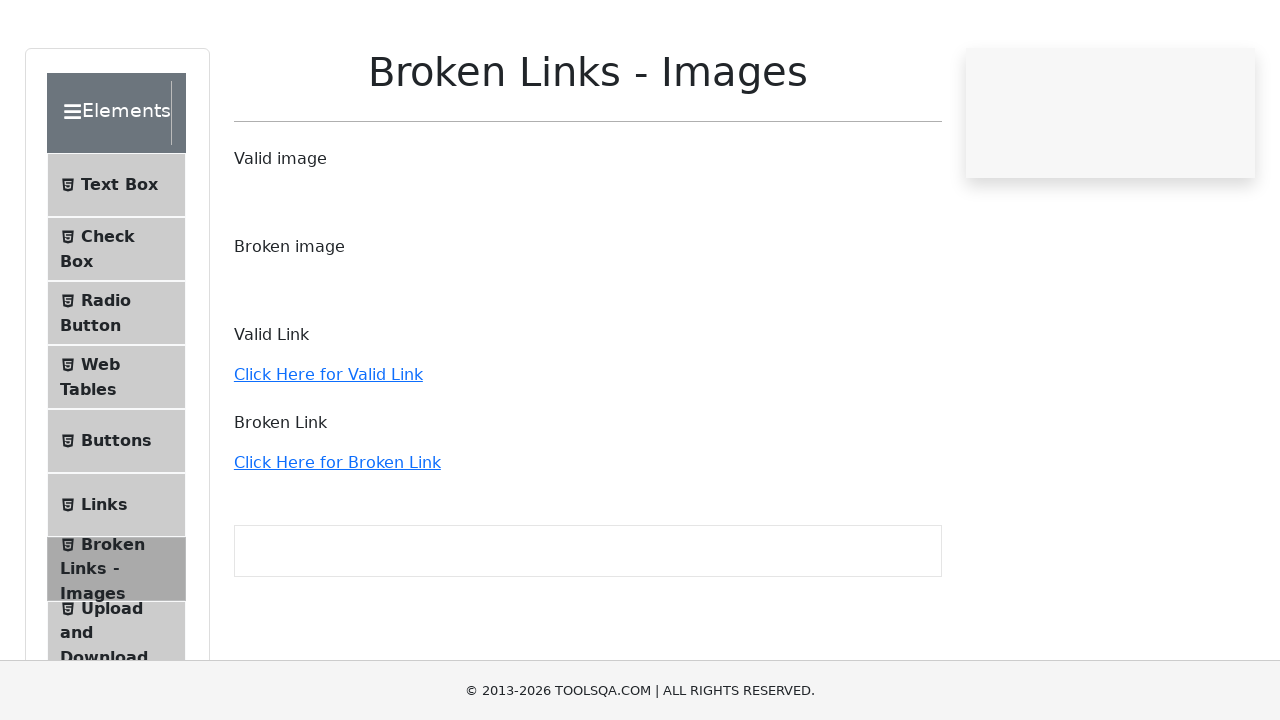

Anchor link elements loaded on the page
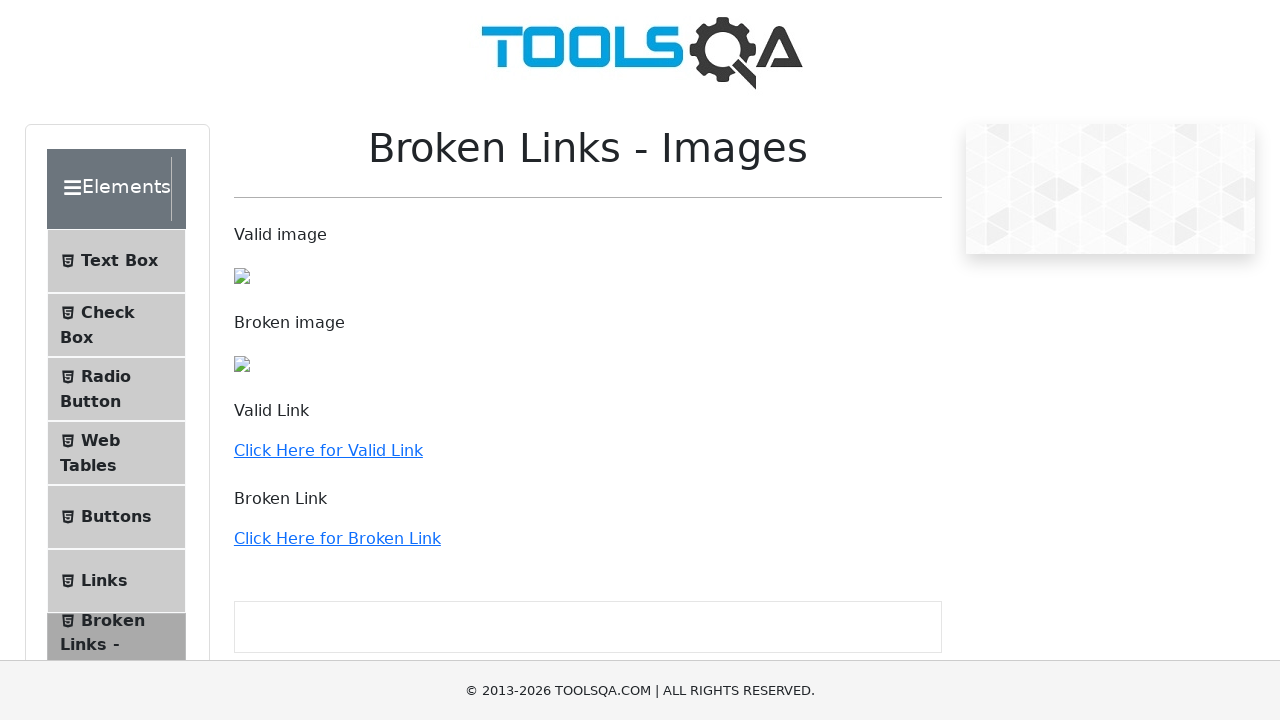

Located all anchor link elements on the page
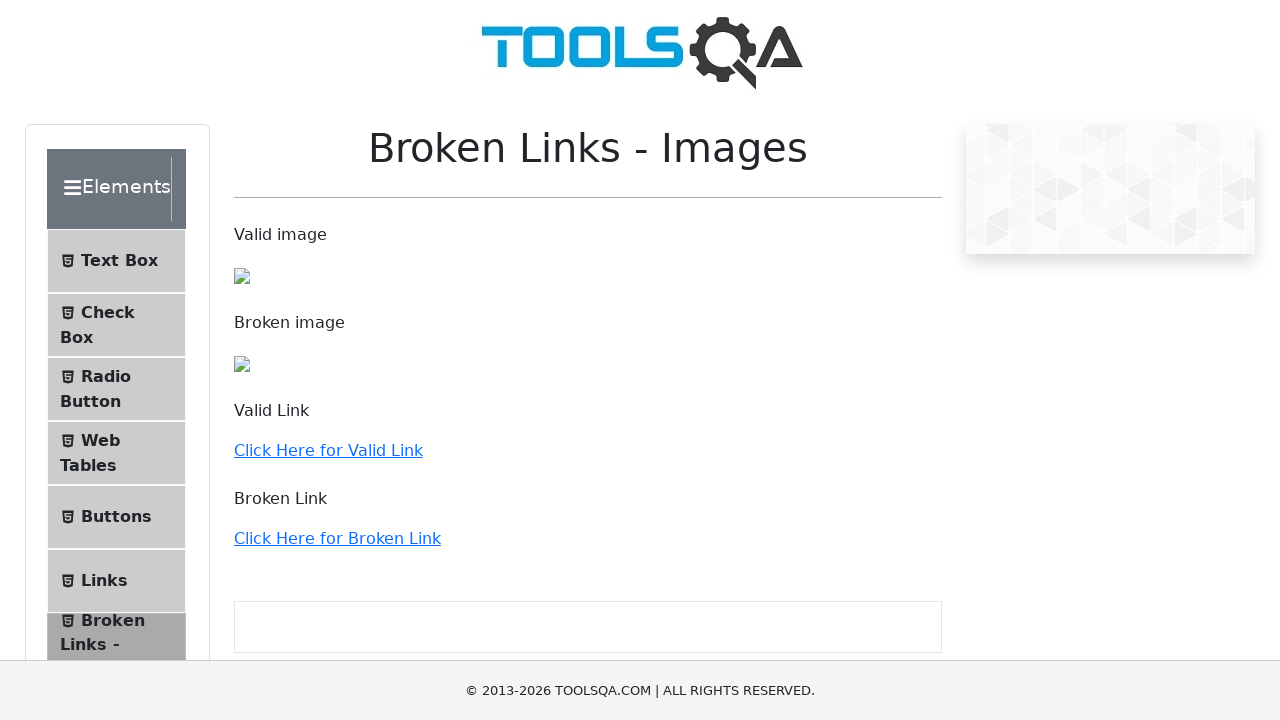

First anchor link element is visible
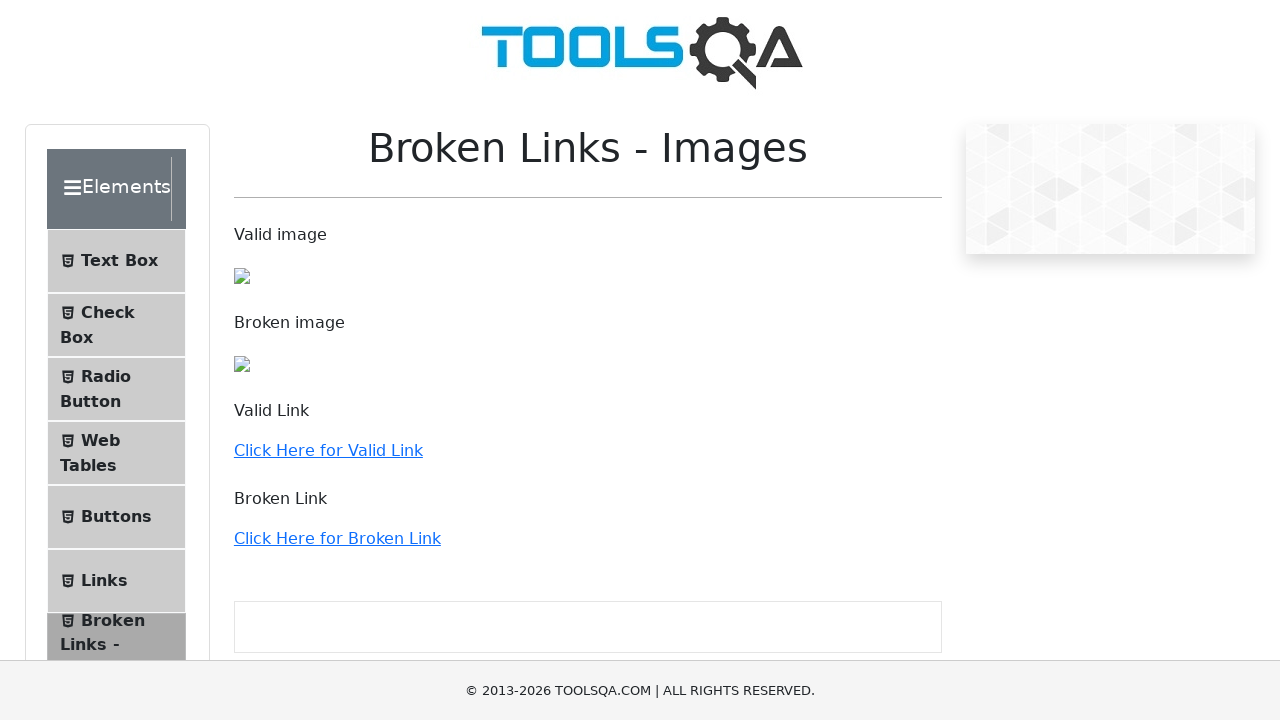

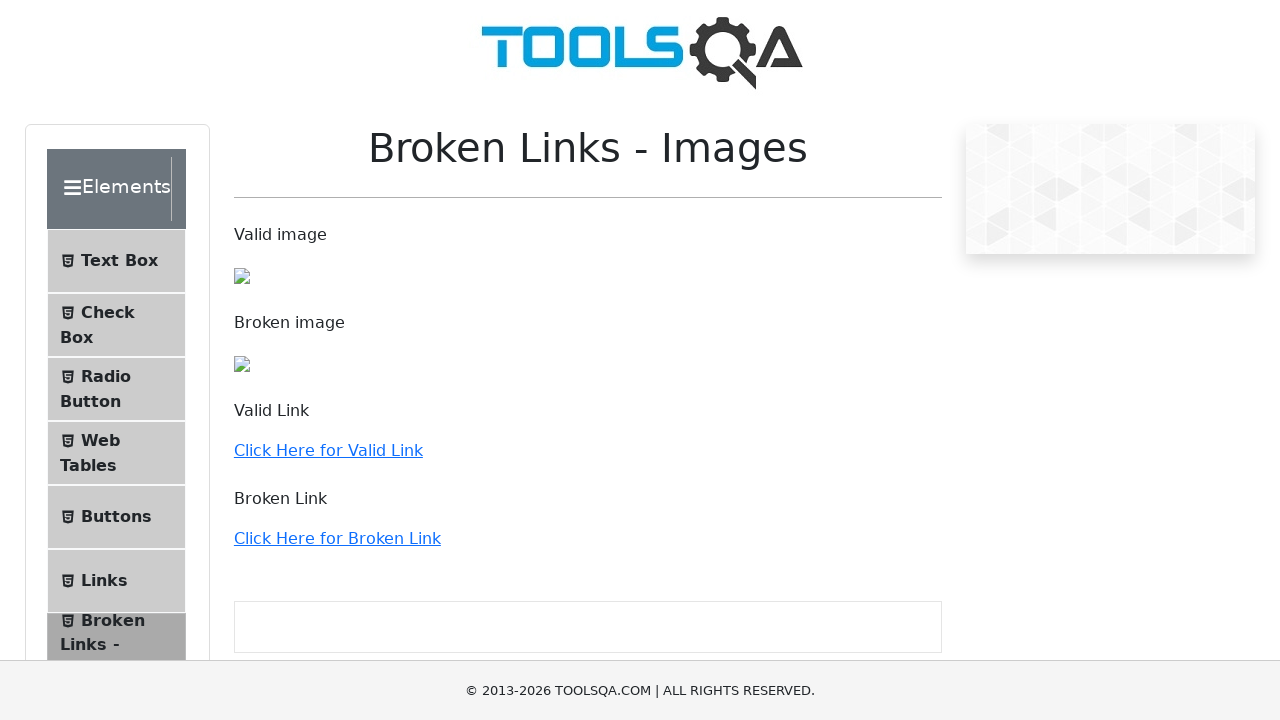